Navigates to the 99 Bottles of Beer lyrics page, clicks on the lyrics navigation link, and reads through all 100 paragraph elements containing the song lyrics to verify the complete song text is displayed correctly.

Starting URL: http://99-bottles-of-beer.net/lyrics.html

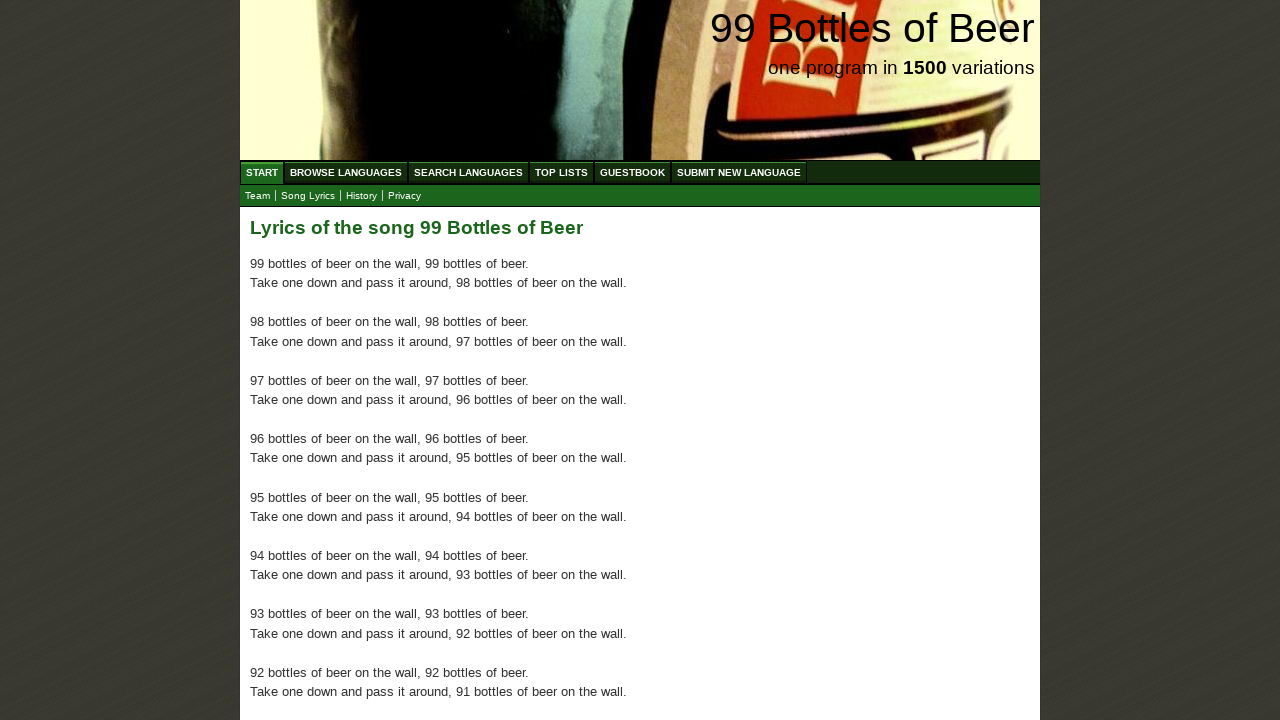

Clicked on the lyrics navigation link at (308, 196) on xpath=//body/div[@id='wrap']/div[@id='navigation']/ul[@id='submenu']/li/a[@href=
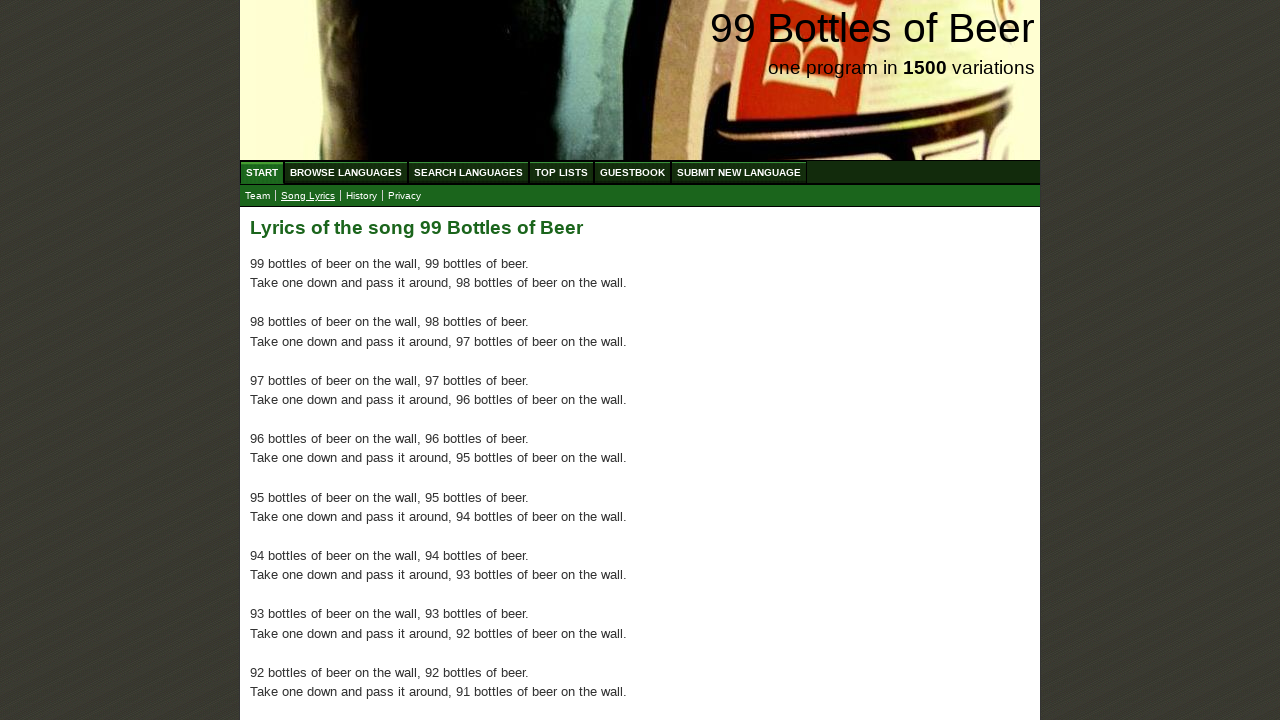

Waited for lyrics content to load with paragraph elements visible
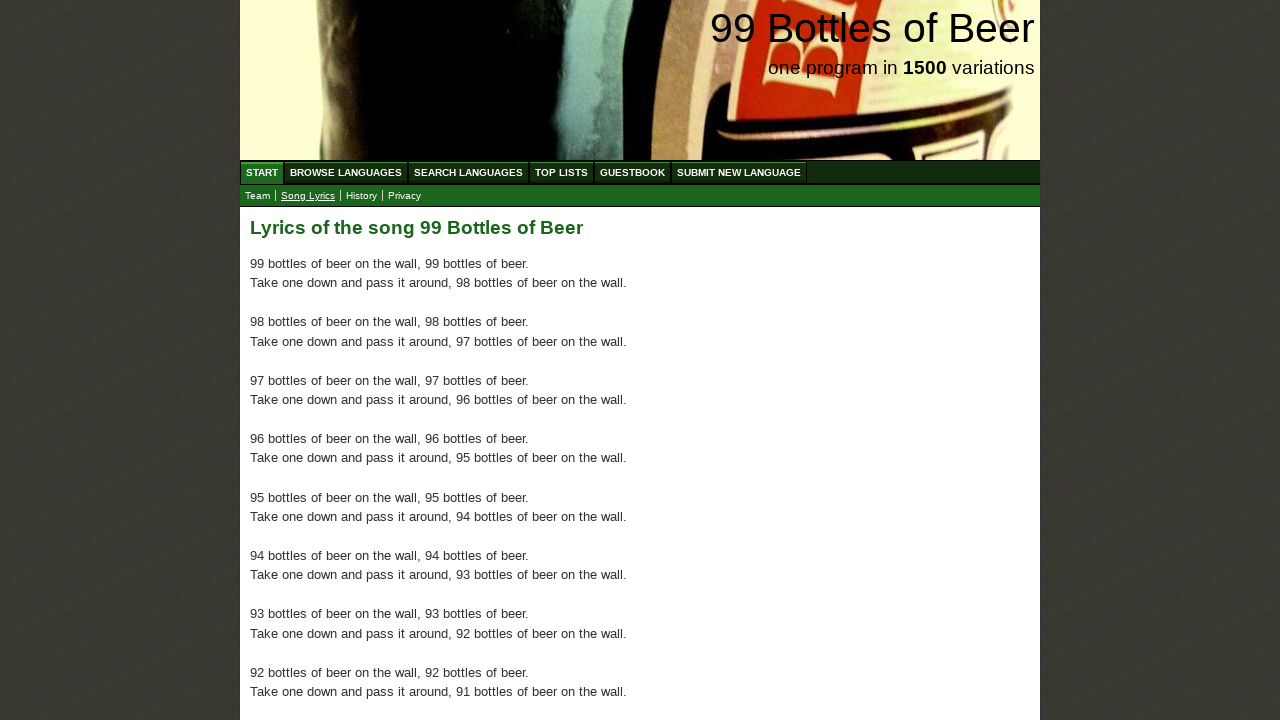

Verified that all 100 paragraph elements containing song lyrics are present
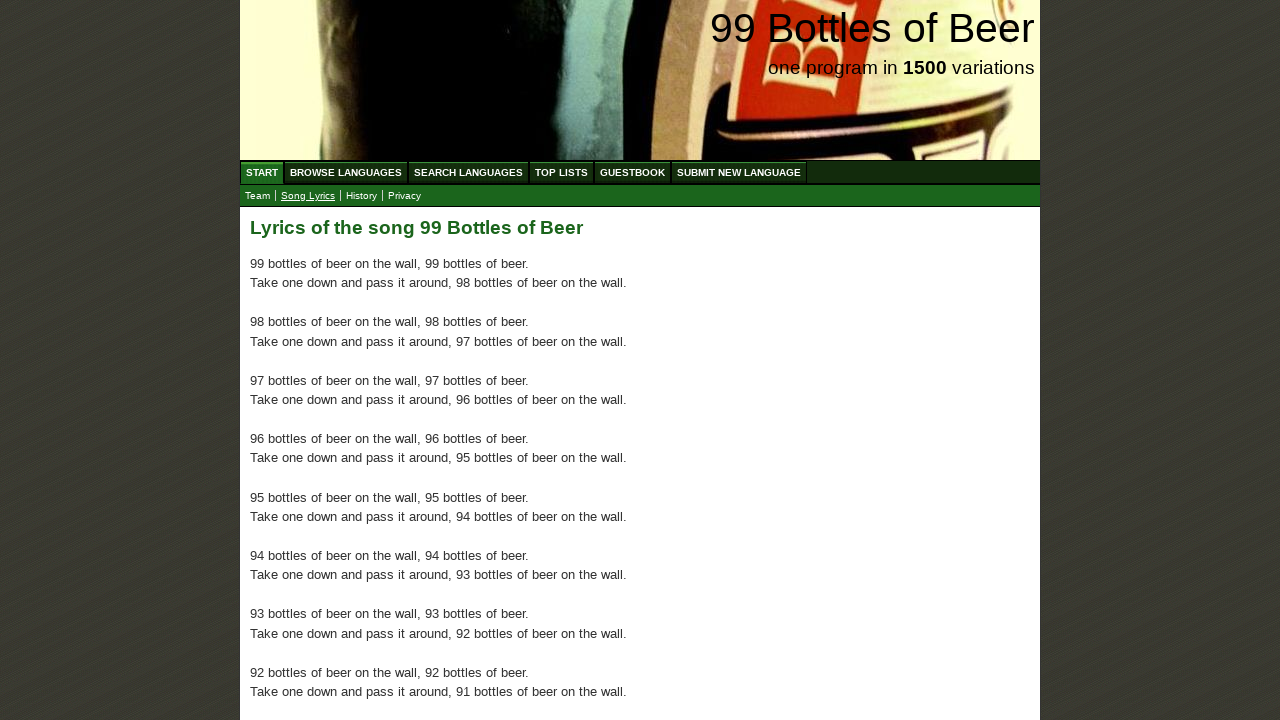

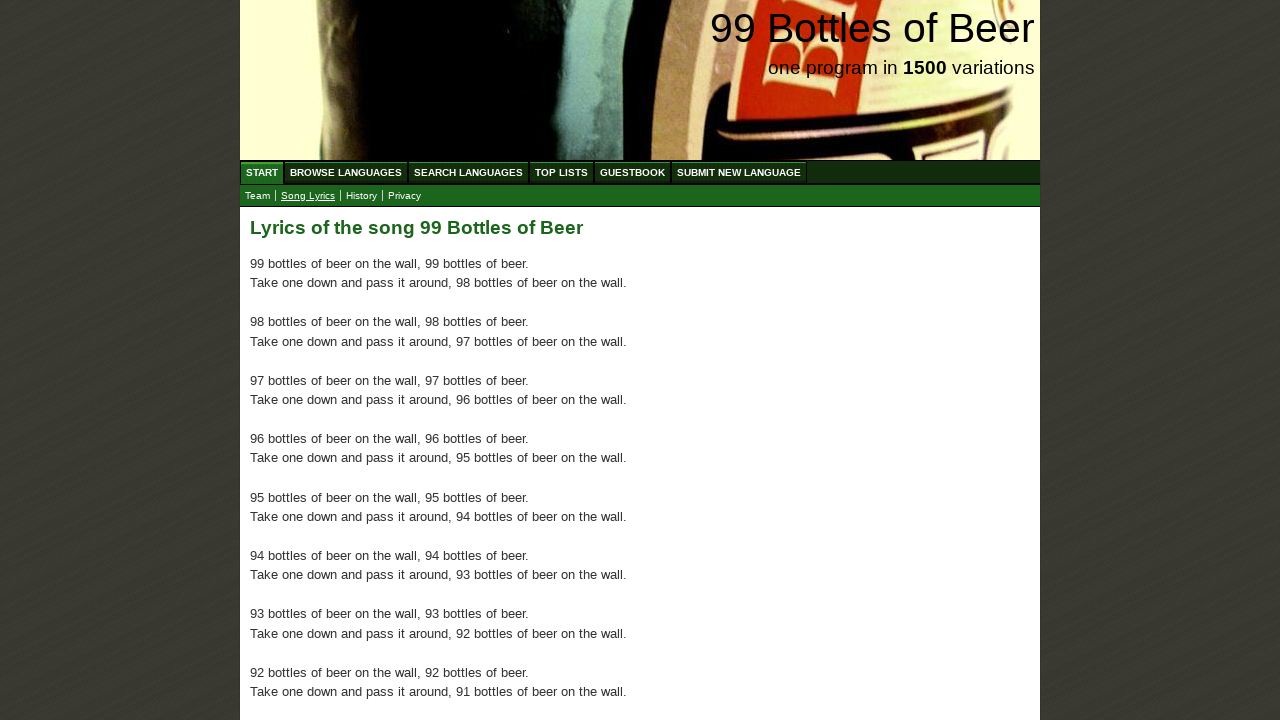